Tests JavaScript alert interaction by clicking alert button and accepting the alert dialog

Starting URL: http://the-internet.herokuapp.com/javascript_alerts

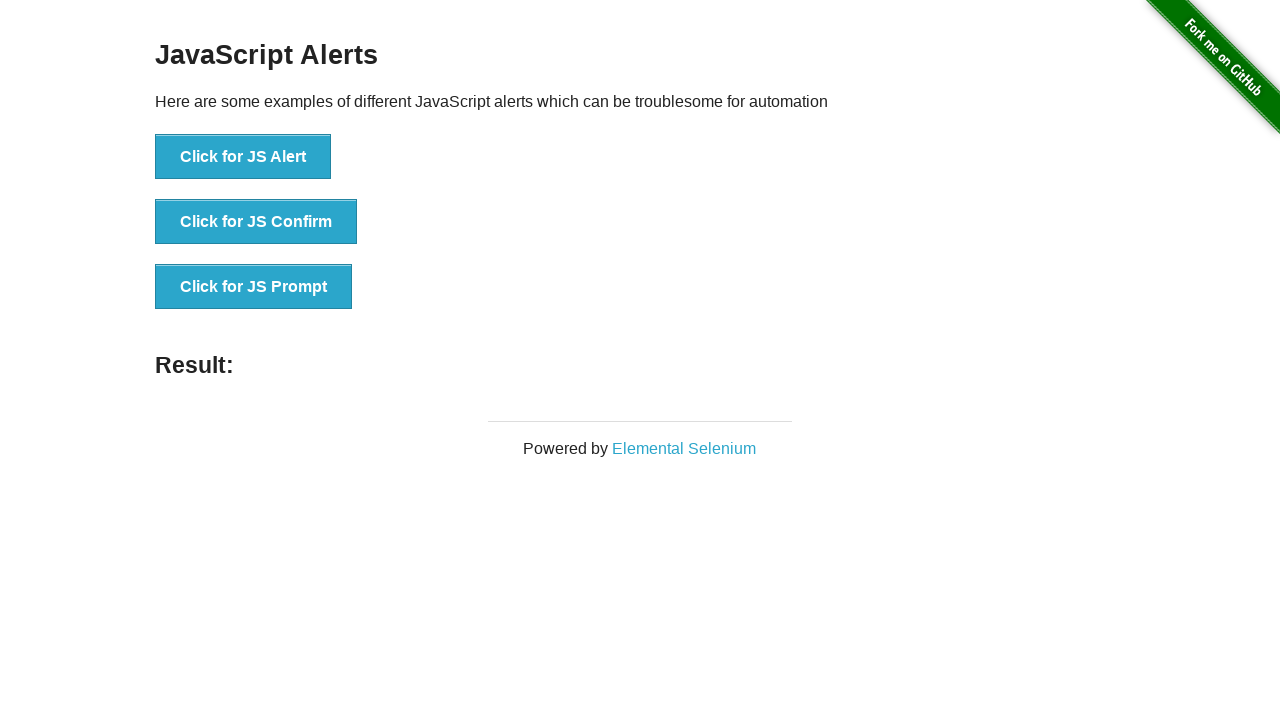

Clicked the 'Click for JS Alert' button at (243, 157) on xpath=//button[.='Click for JS Alert']
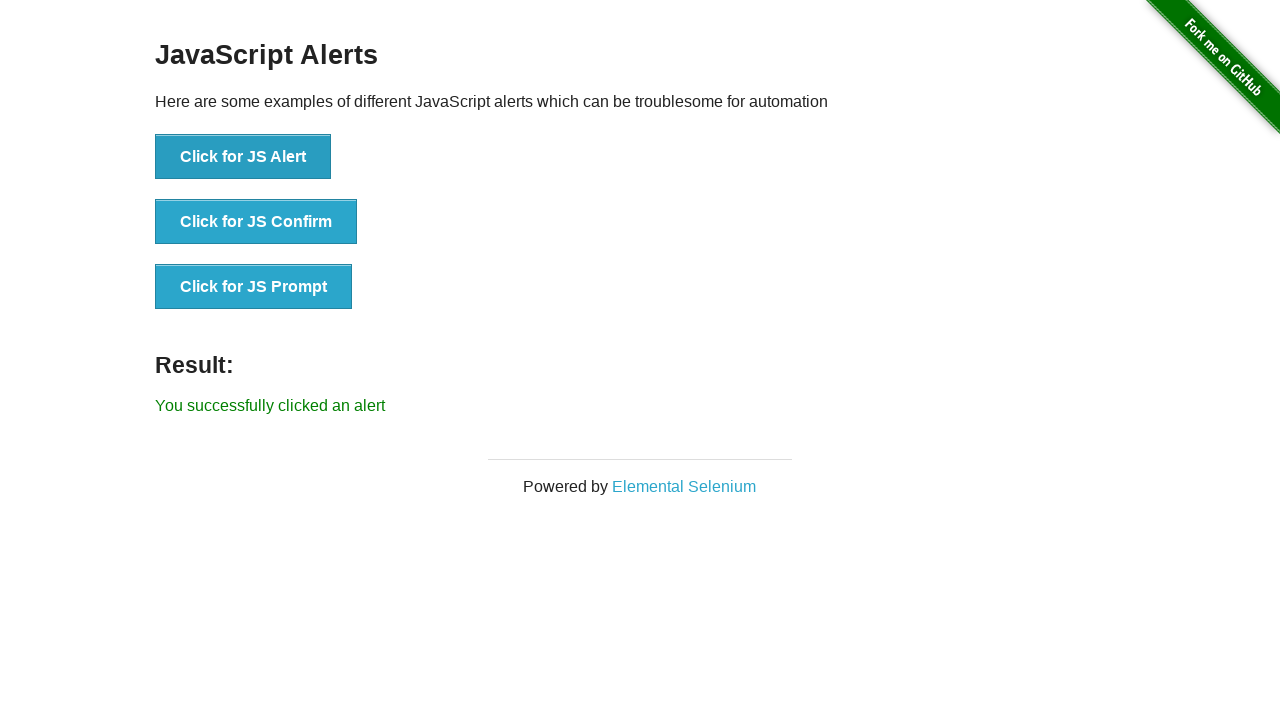

Set up dialog handler to accept alert
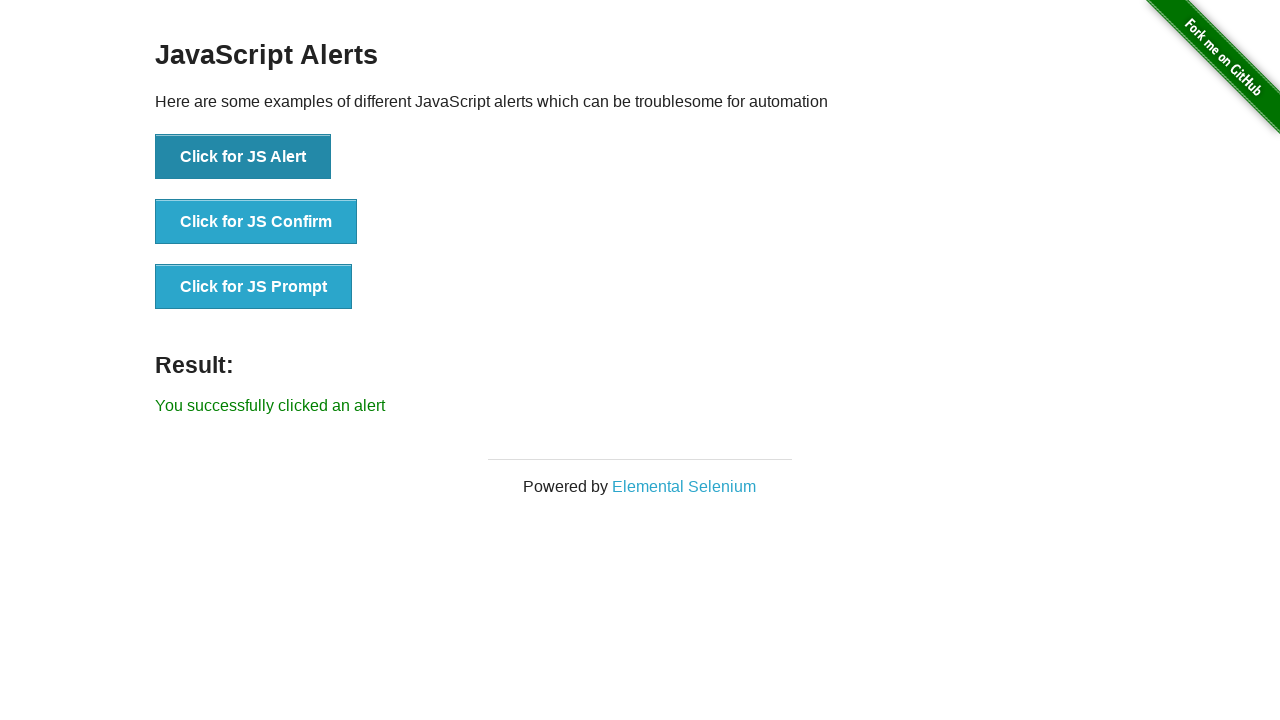

Result message appeared on page
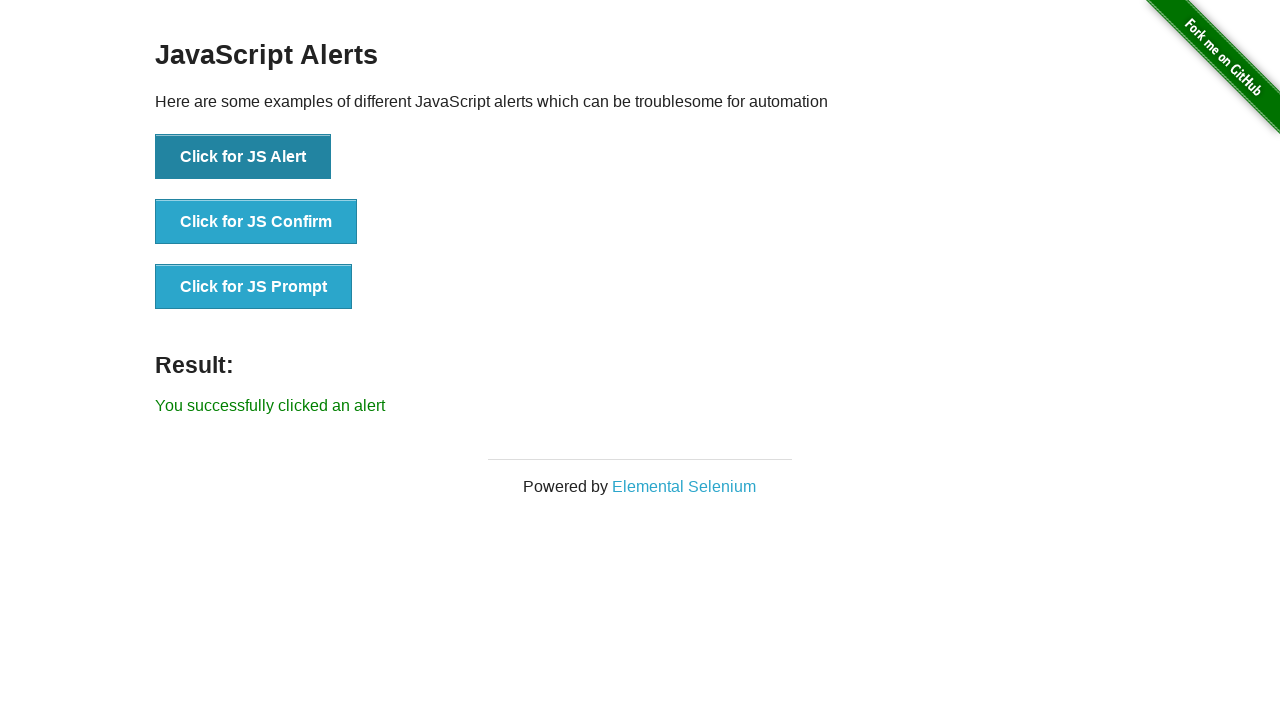

Verified result text is 'You successfully clicked an alert'
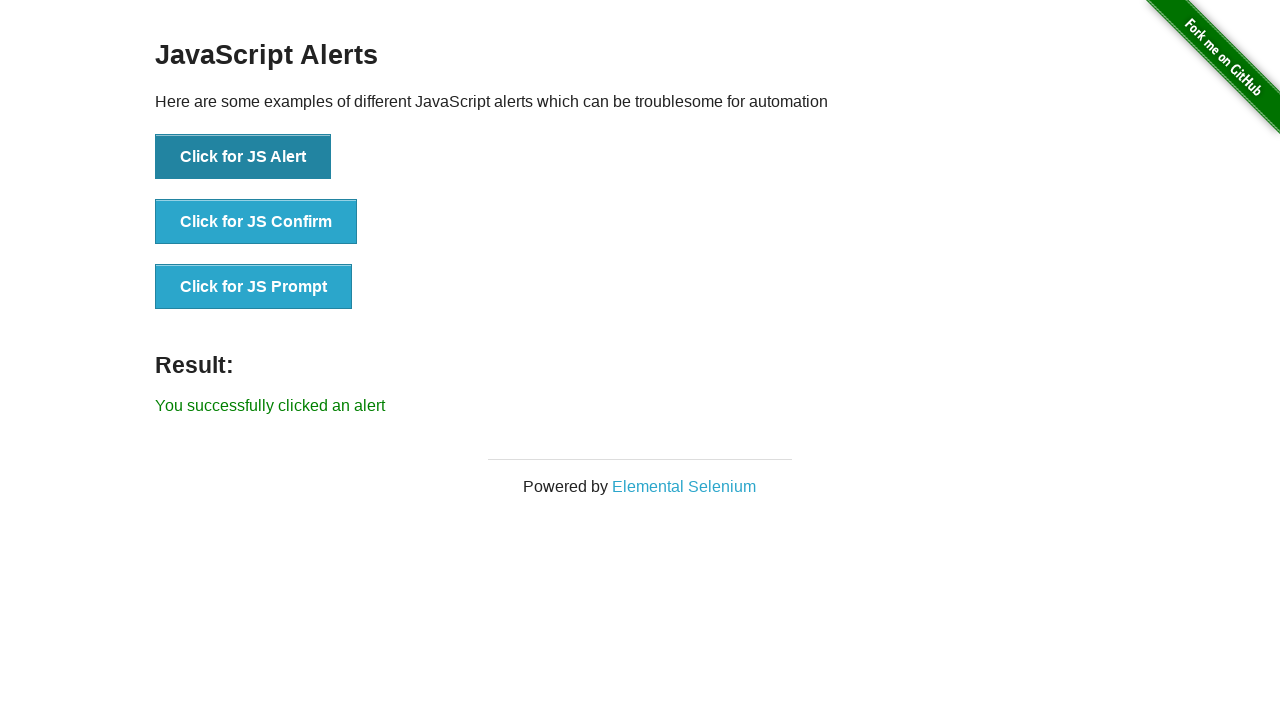

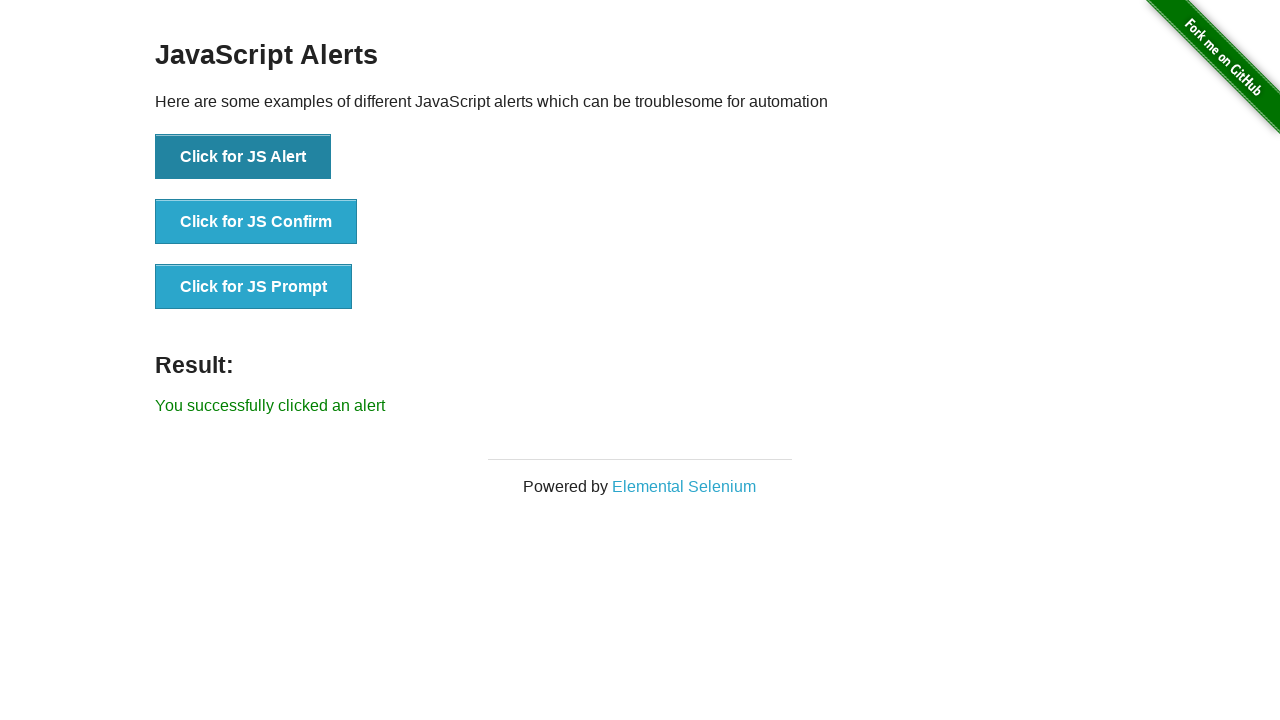